Tests text input functionality by entering a new button name in a text field and clicking the button to update its label

Starting URL: http://uitestingplayground.com/textinput

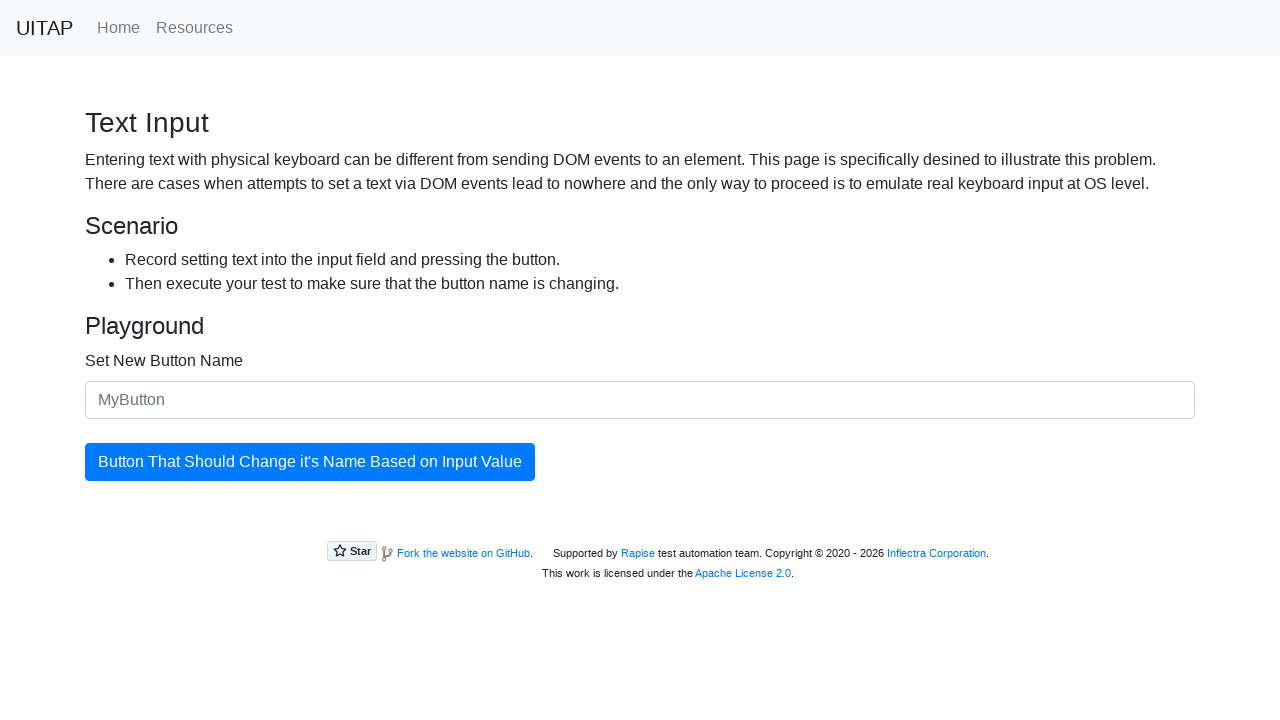

Filled text input field with new button name 'SkyPro' on #newButtonName
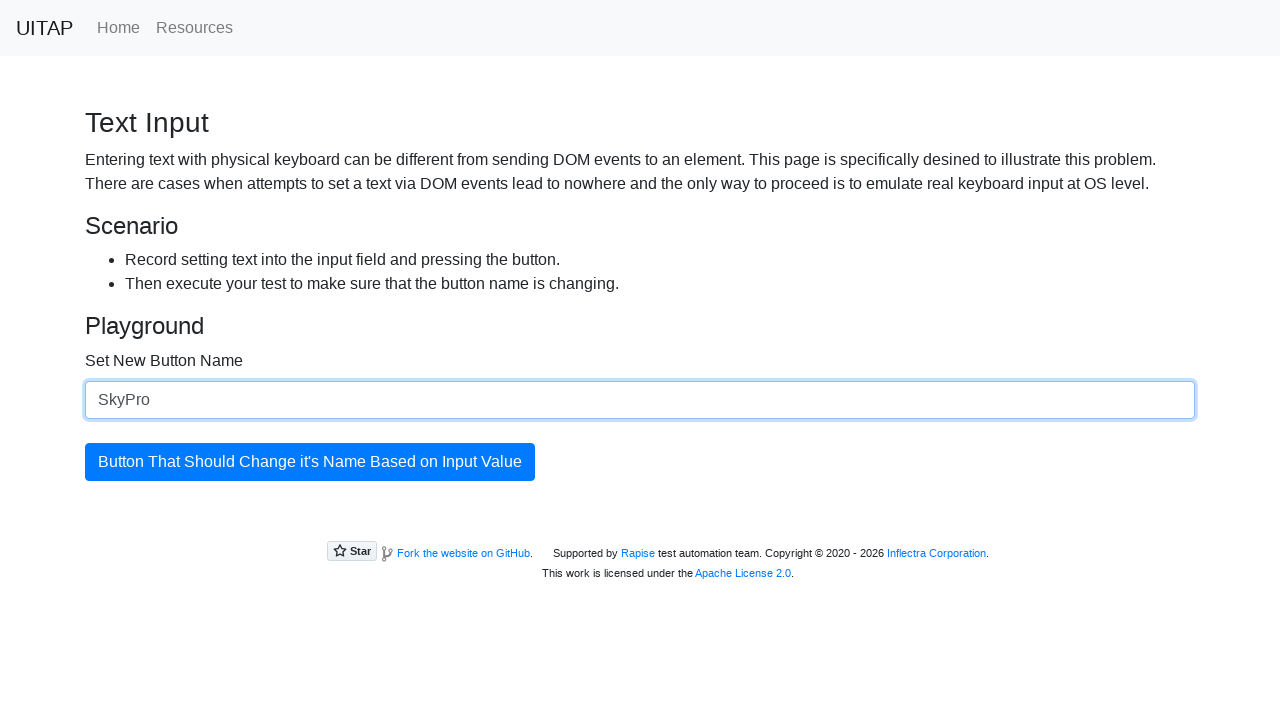

Clicked the button to update its label at (310, 462) on #updatingButton
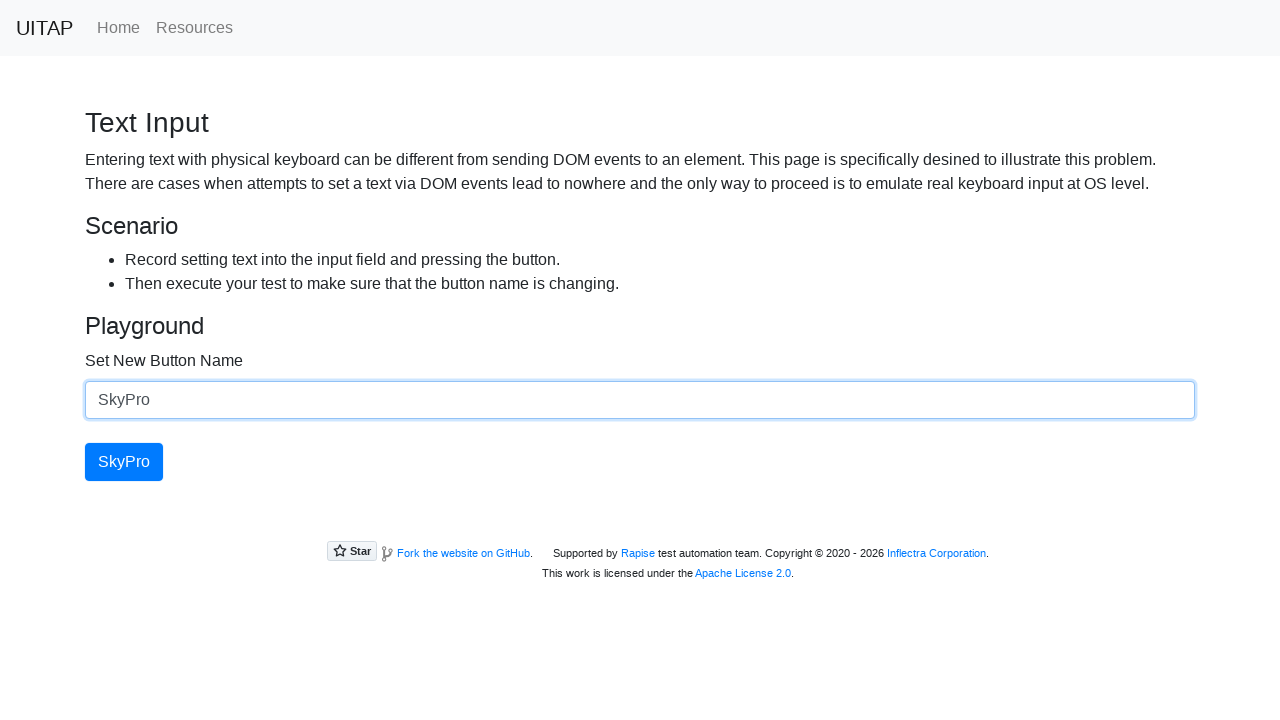

Verified button text has been updated to 'SkyPro'
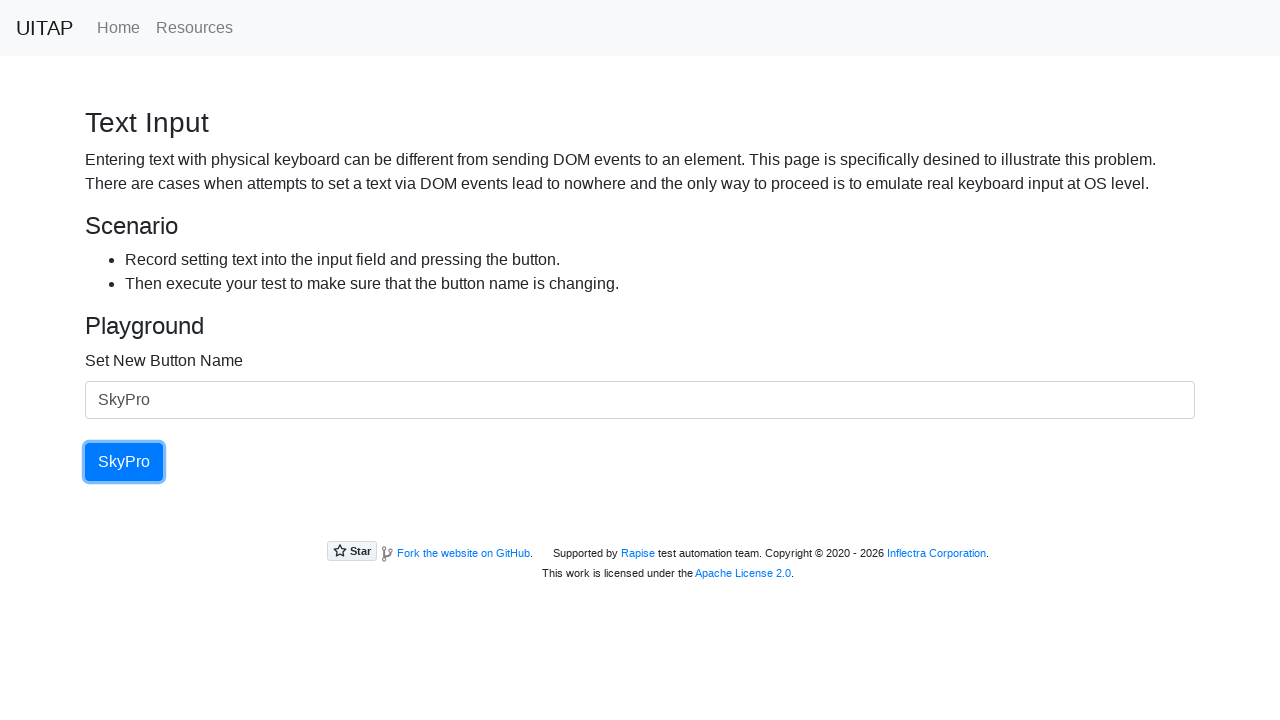

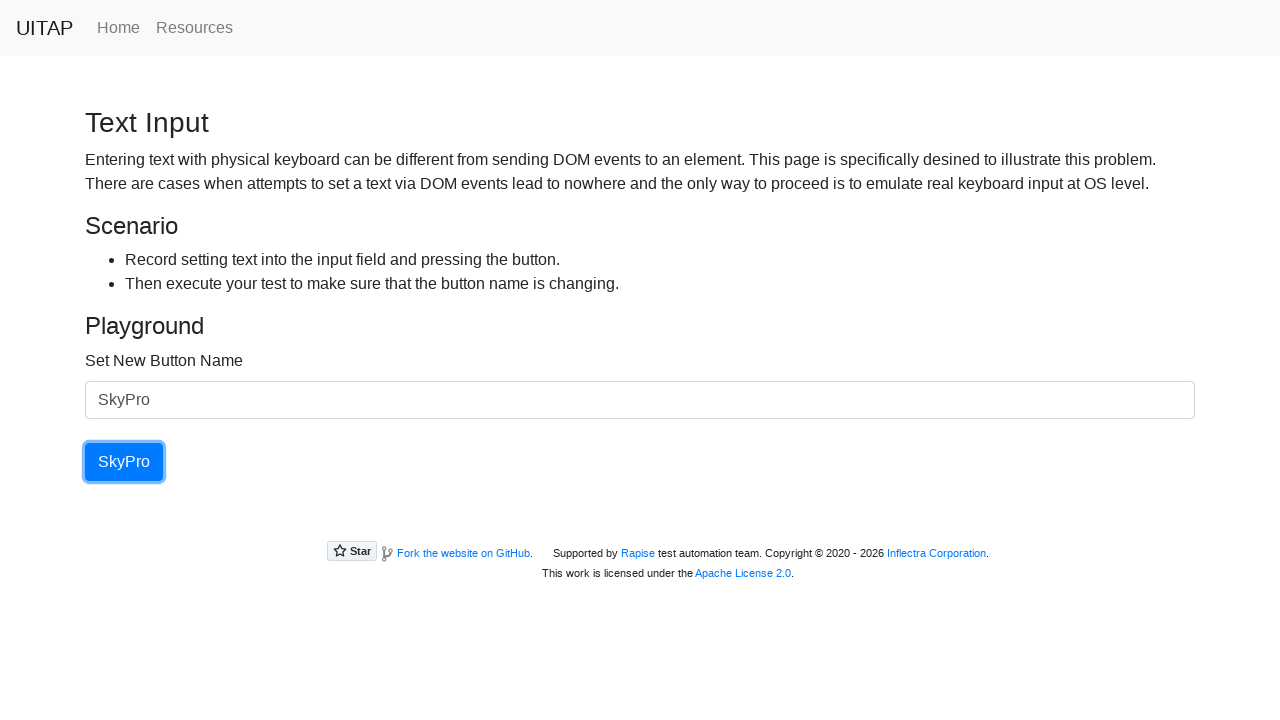